Navigates to a large page and highlights a specific element by changing its border style temporarily using JavaScript execution

Starting URL: http://the-internet.herokuapp.com/large

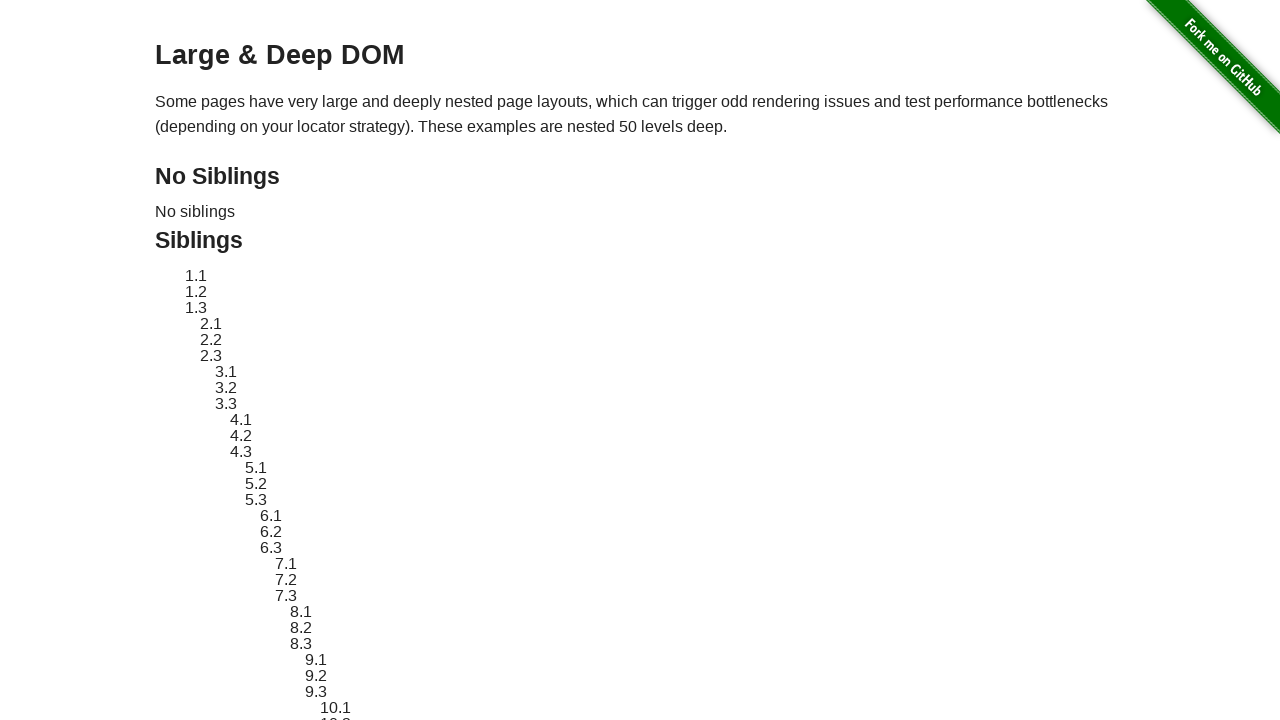

Navigated to the large page
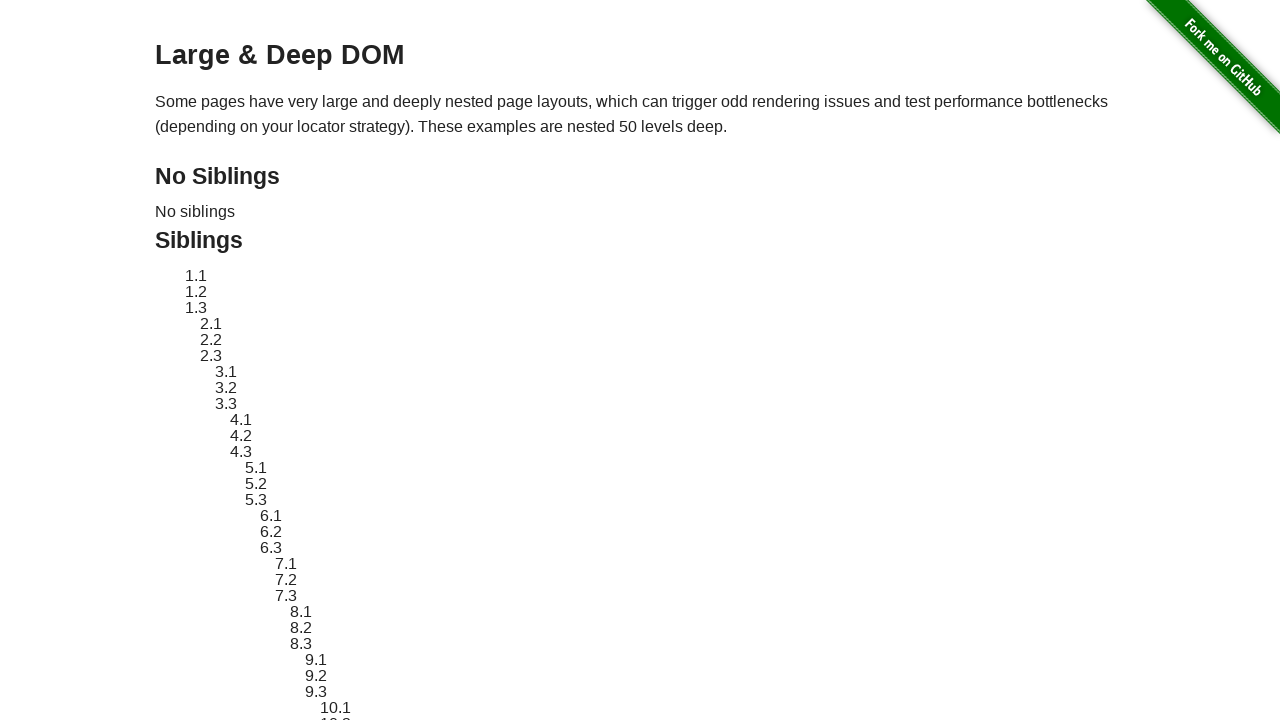

Located target element with ID sibling-2.3
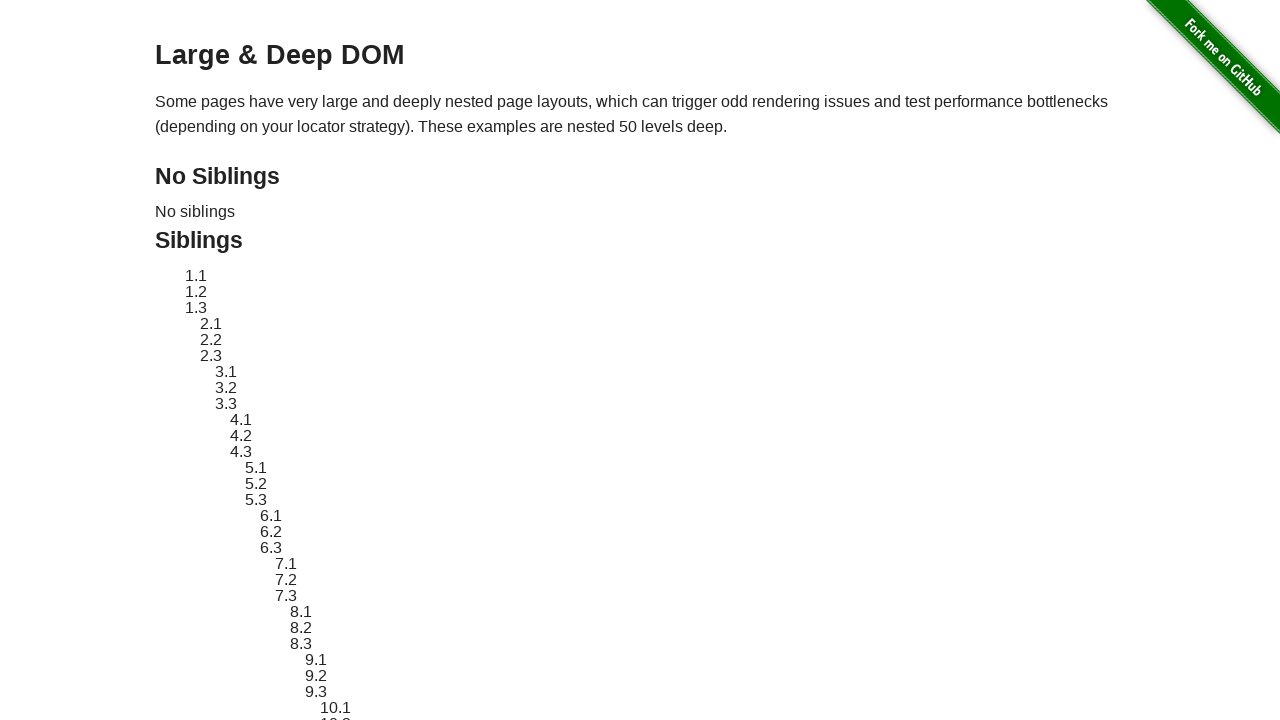

Target element became visible
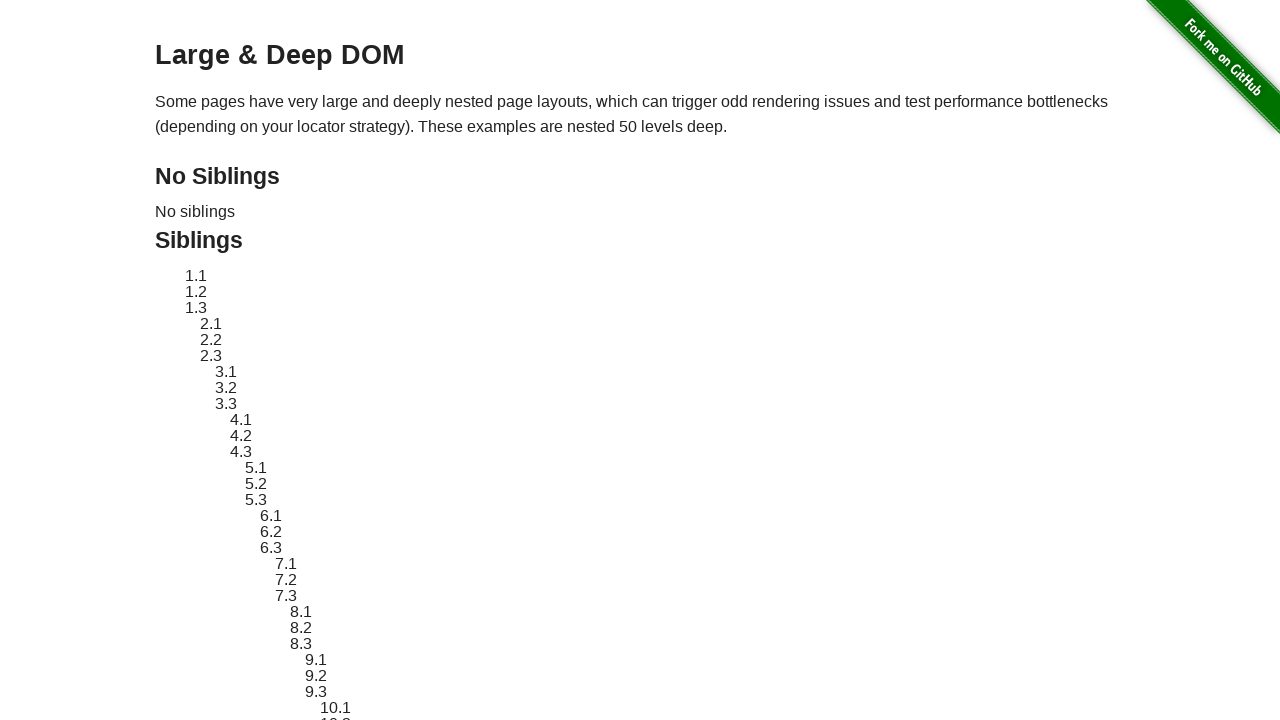

Retrieved and stored original element style
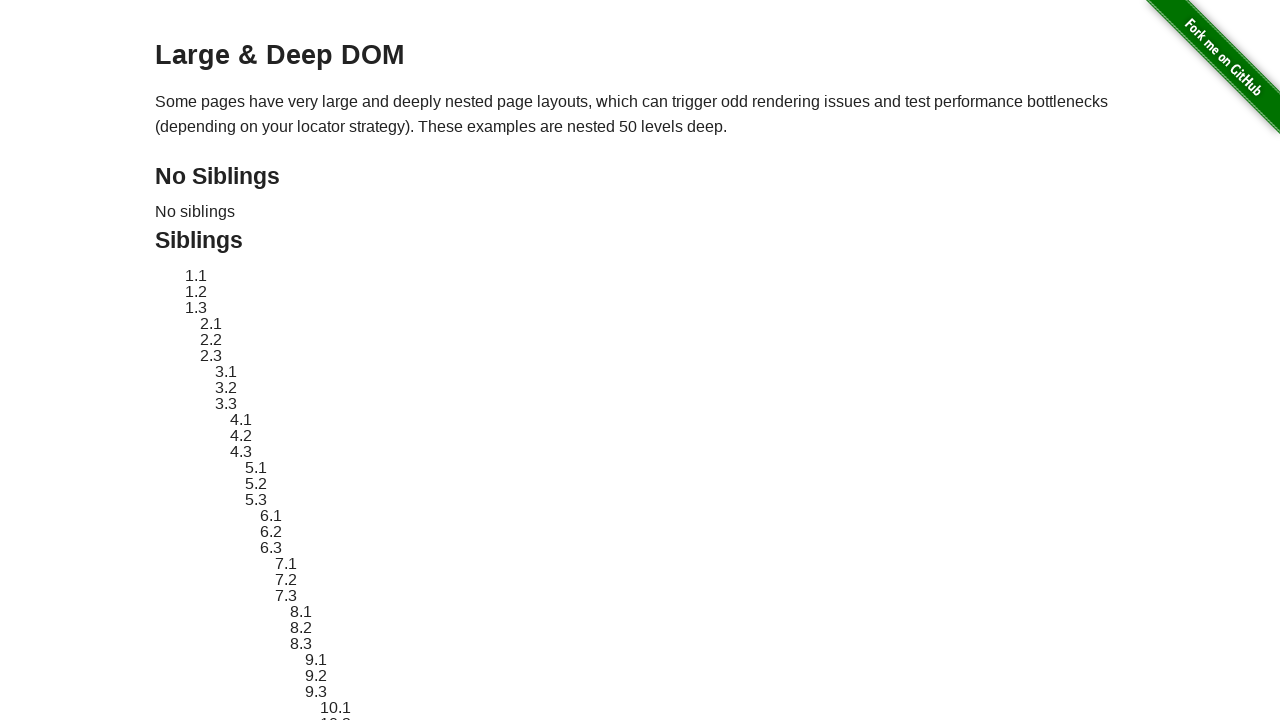

Applied red dashed border highlight to target element
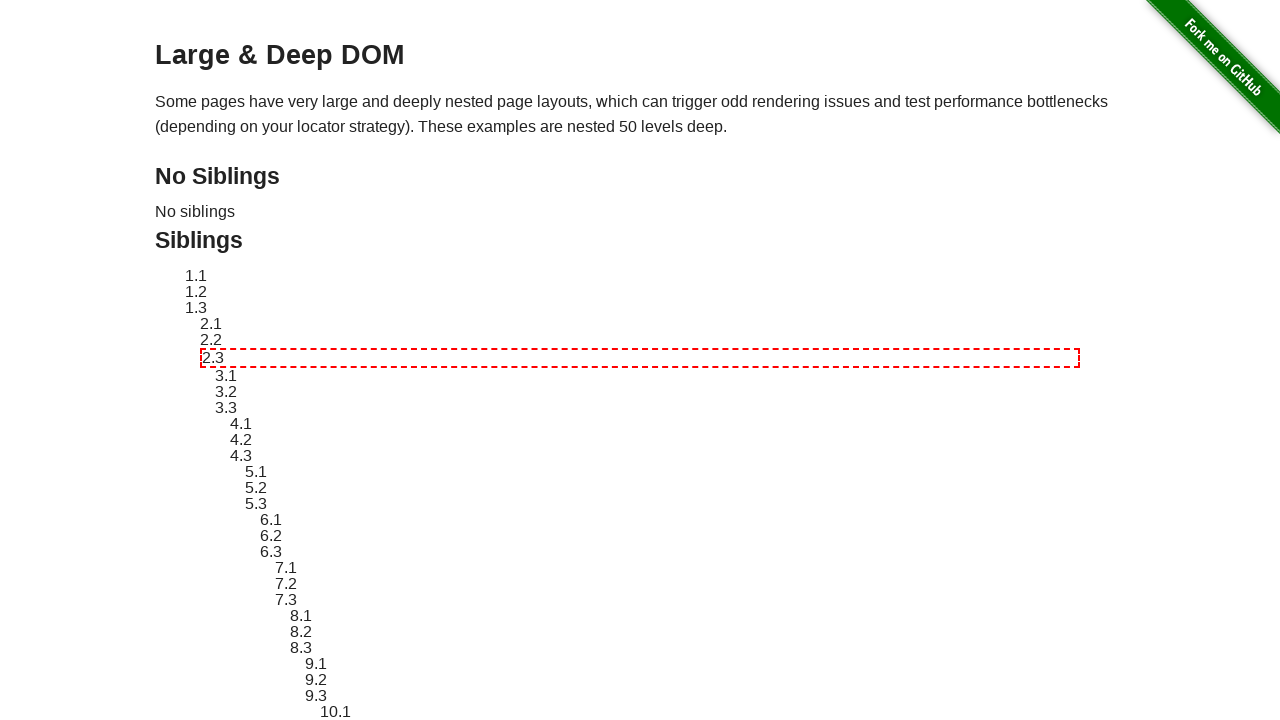

Waited 3 seconds to display highlight effect
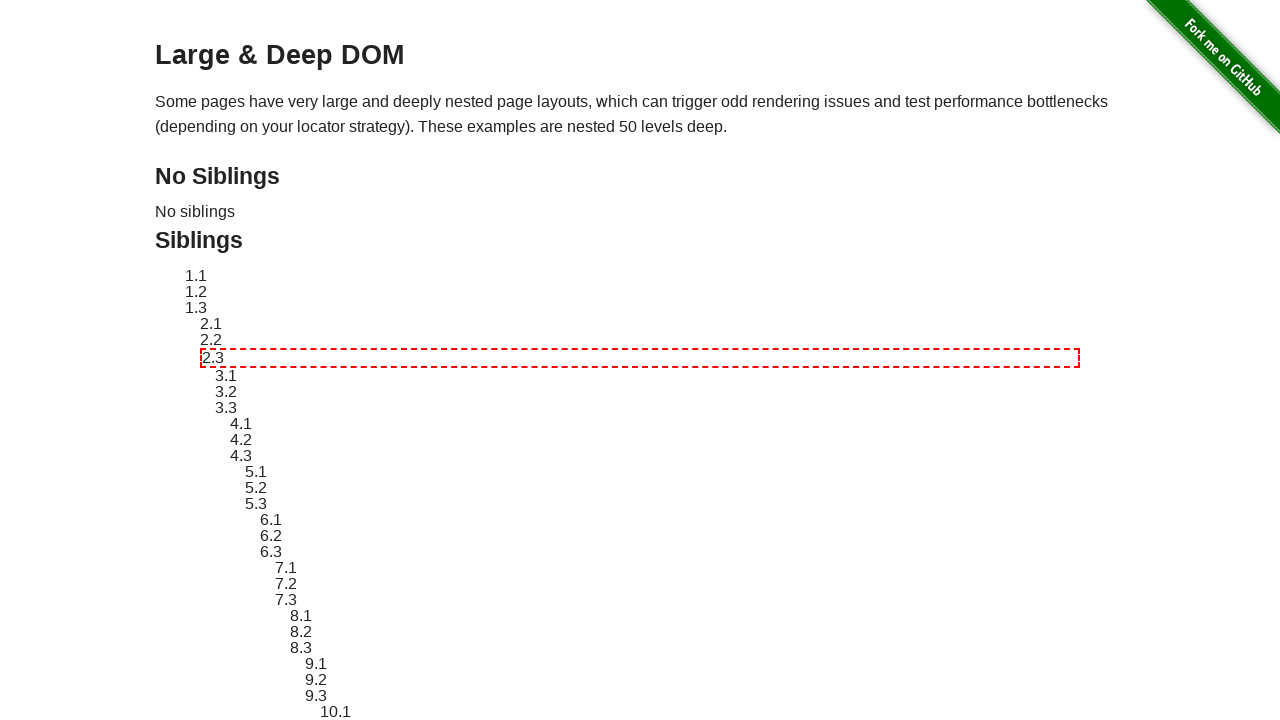

Reverted target element to original style
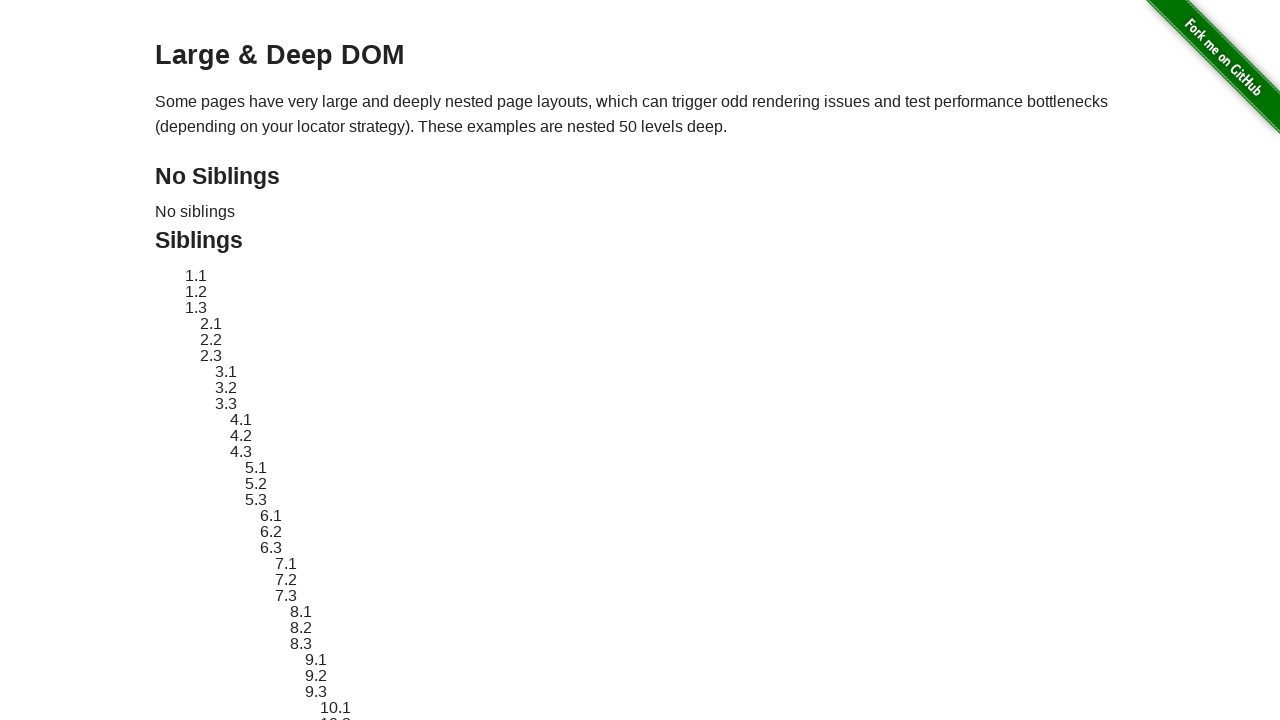

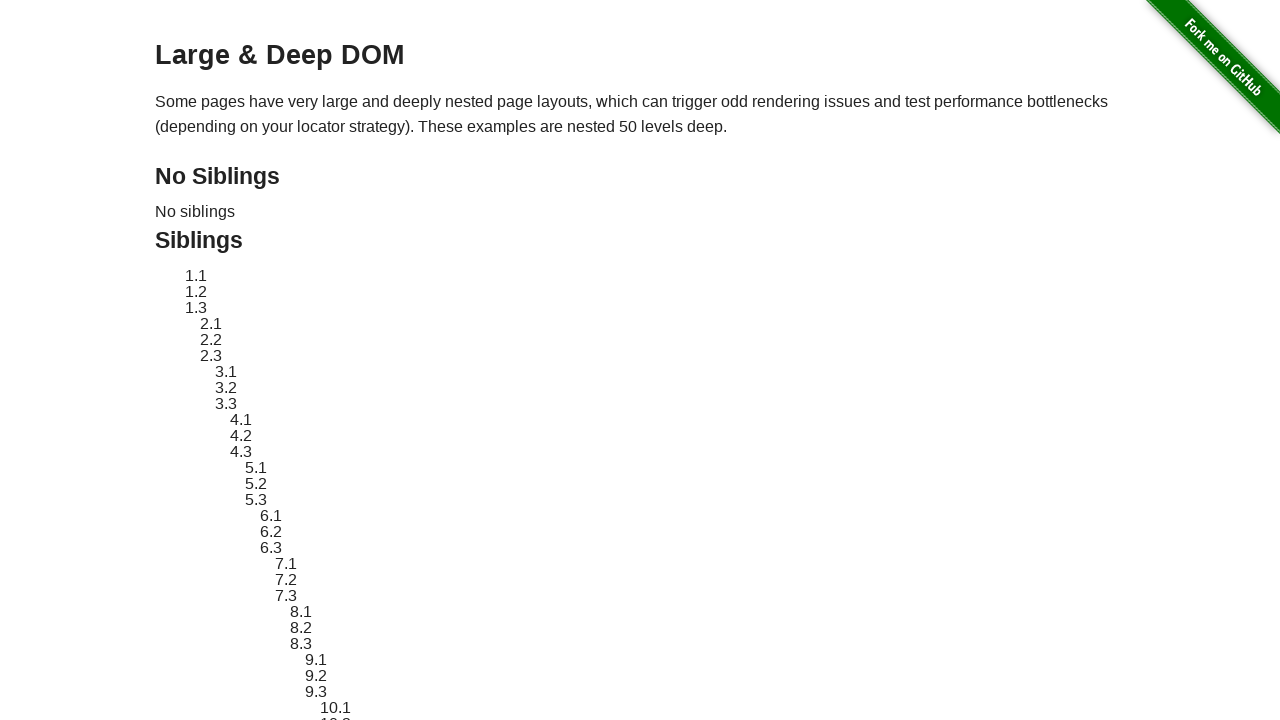